Tests that a button's text changes after entering text in an input field and verifies the button text updates correctly

Starting URL: http://uitestingplayground.com/textinput

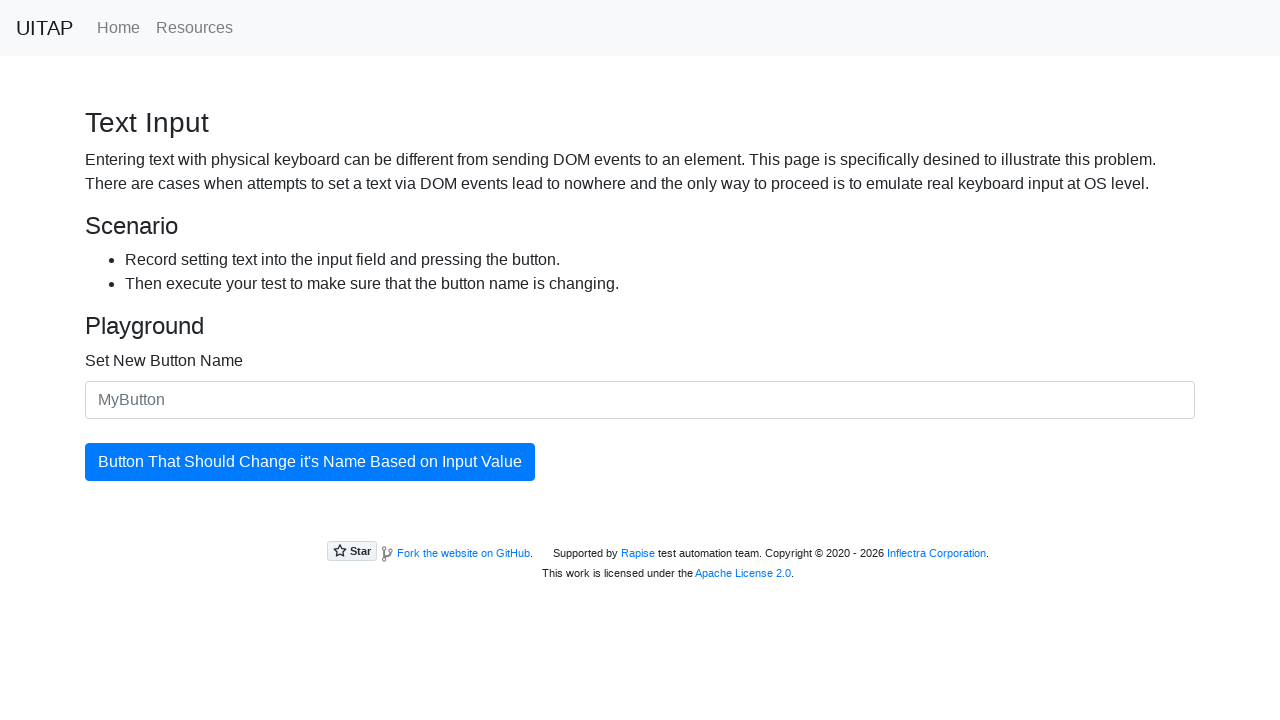

Filled input field with 'ITCH' on #newButtonName
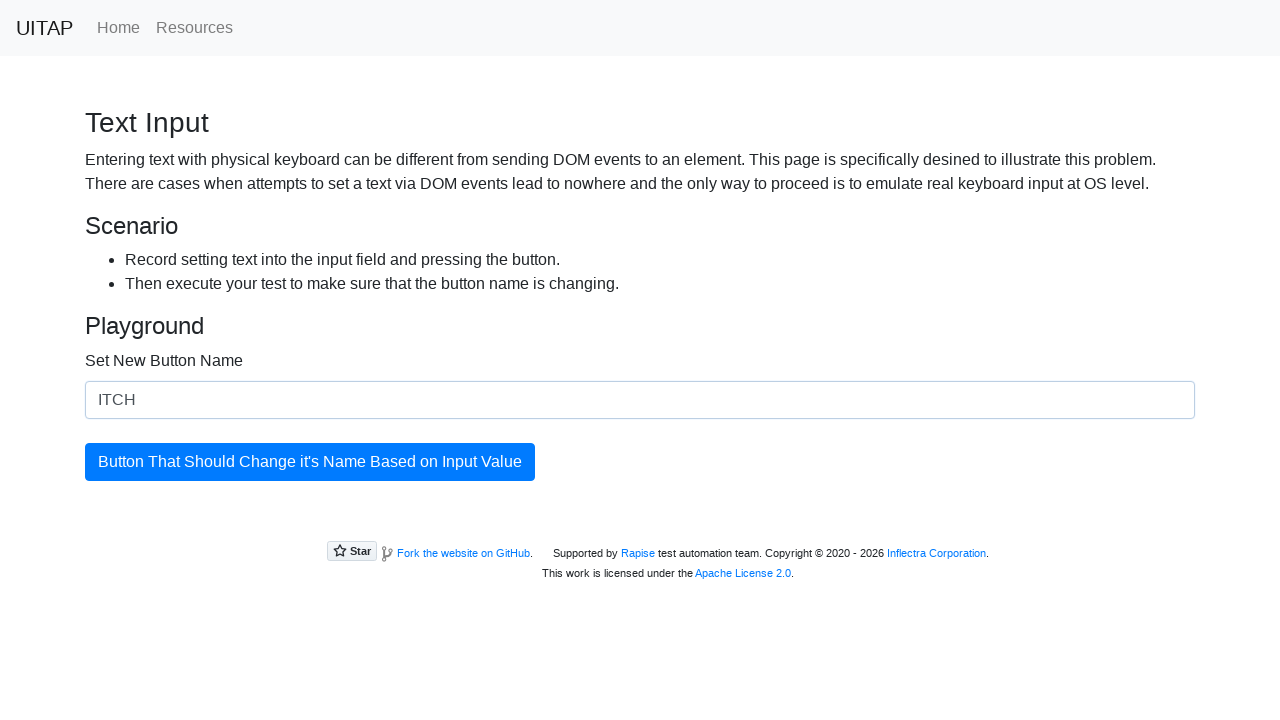

Clicked the button to trigger text update at (310, 462) on #updatingButton
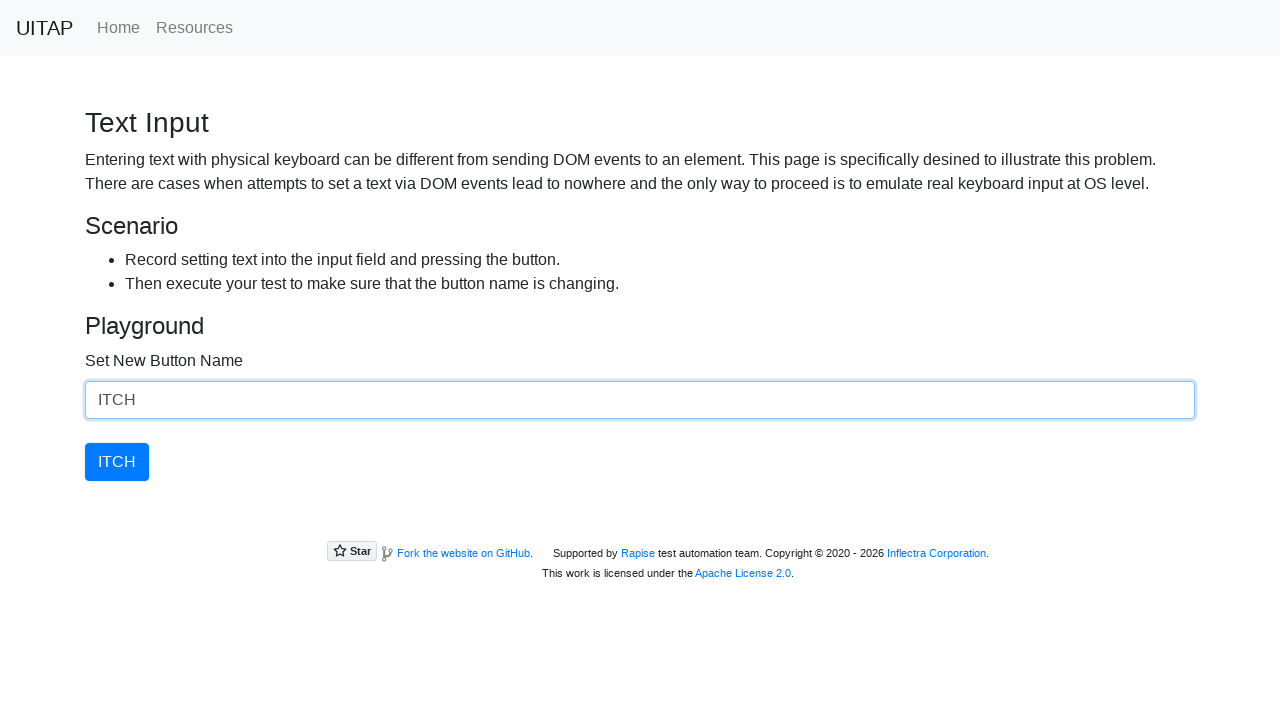

Button text successfully changed to 'ITCH'
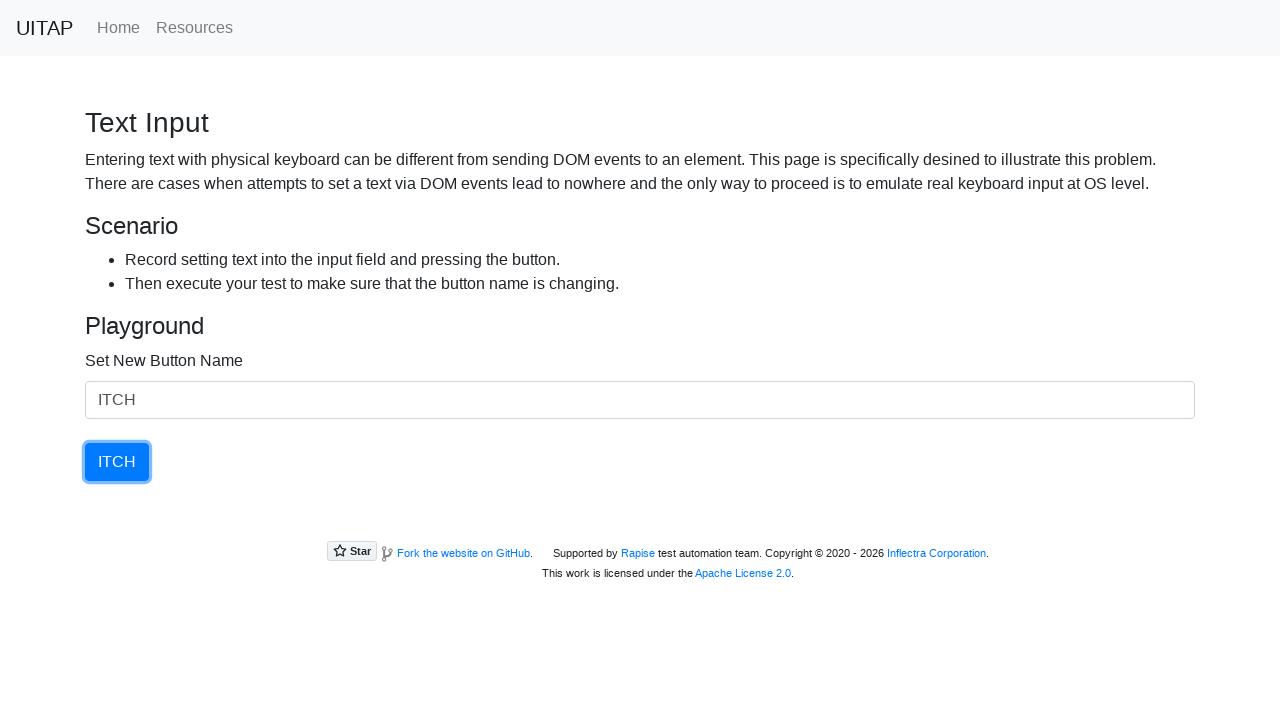

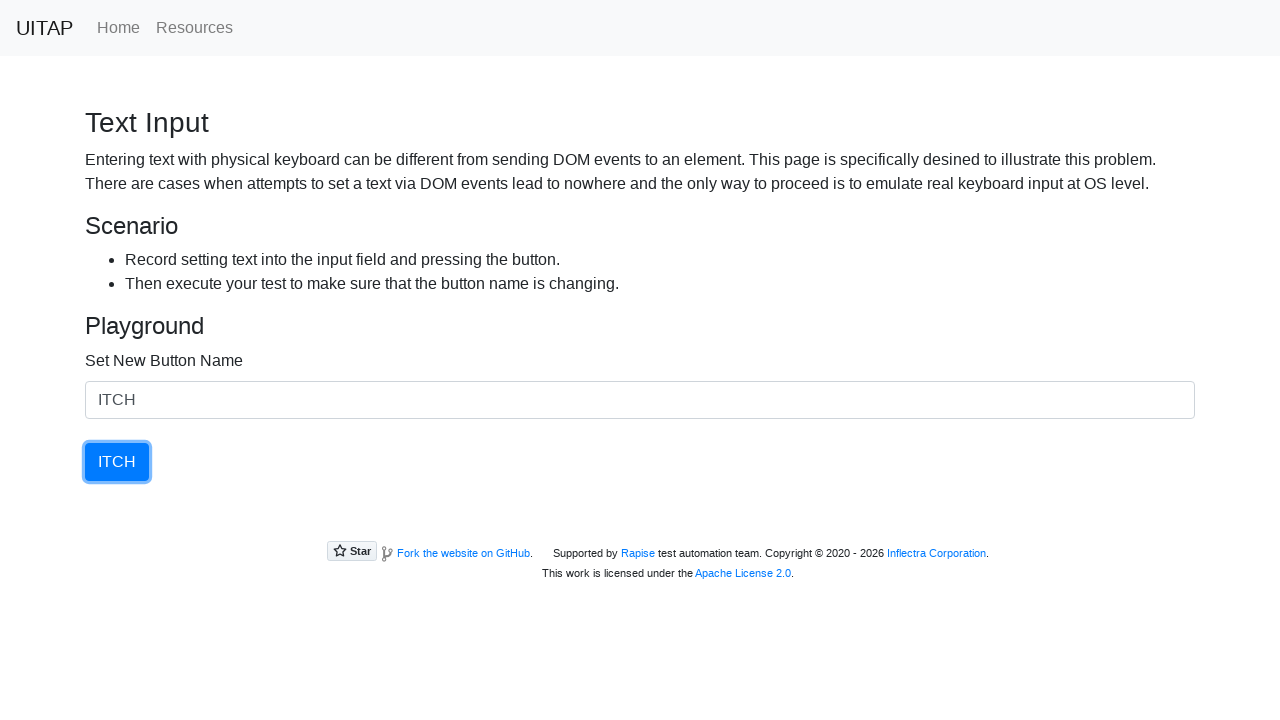